Tests alert dialog handling by clicking a button that triggers an alert, accepting it, then reading a value from the page to calculate a mathematical answer, filling it in a form field, and submitting.

Starting URL: http://suninjuly.github.io/alert_accept.html

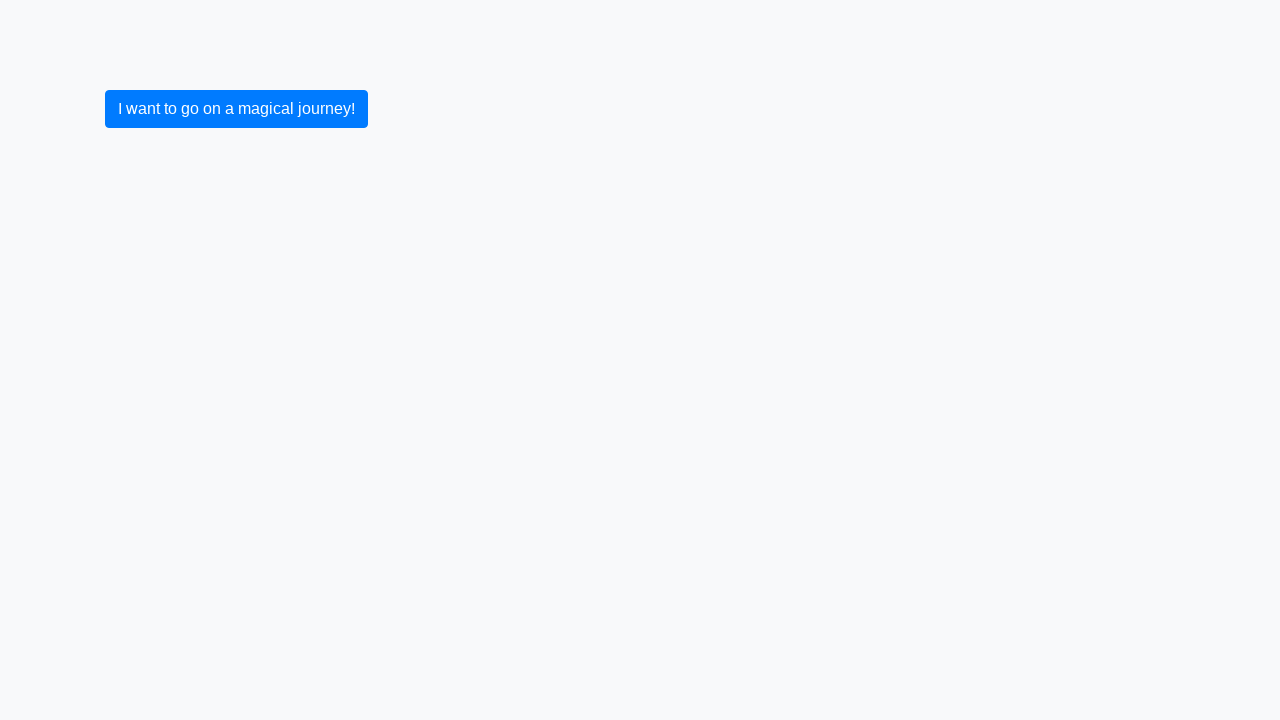

Set up dialog handler to accept alerts
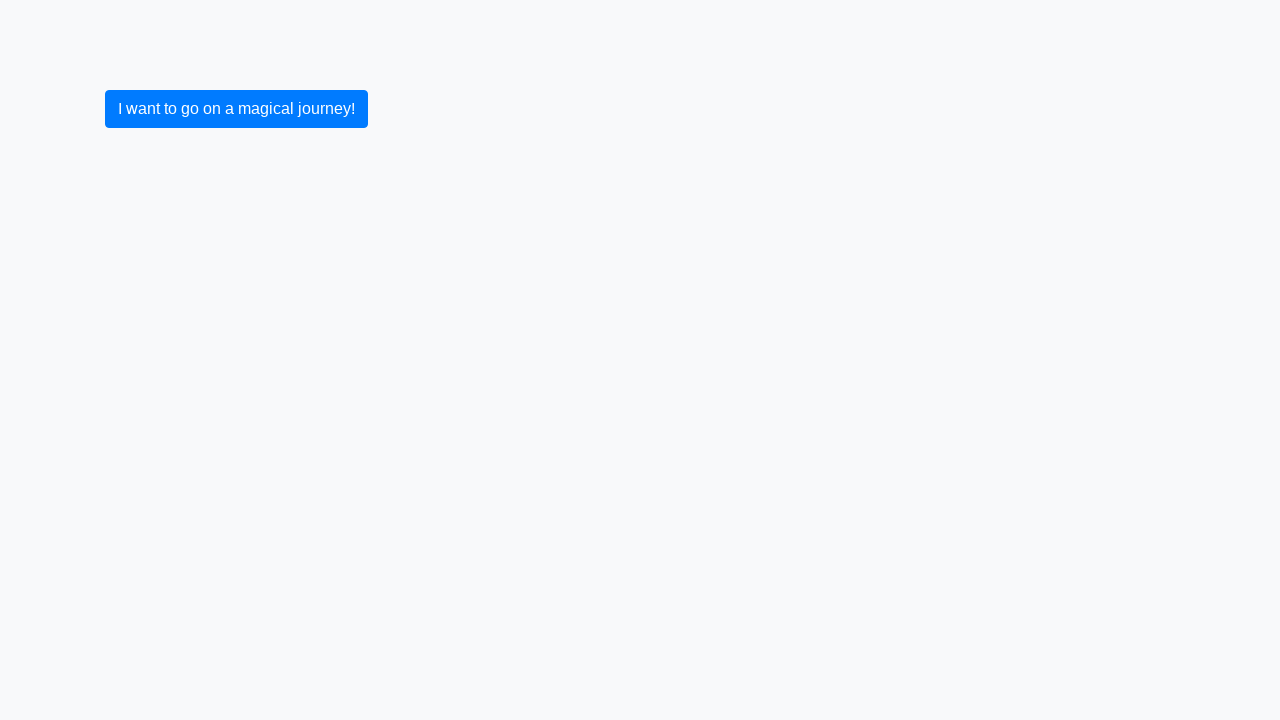

Clicked button to trigger alert dialog at (236, 109) on button
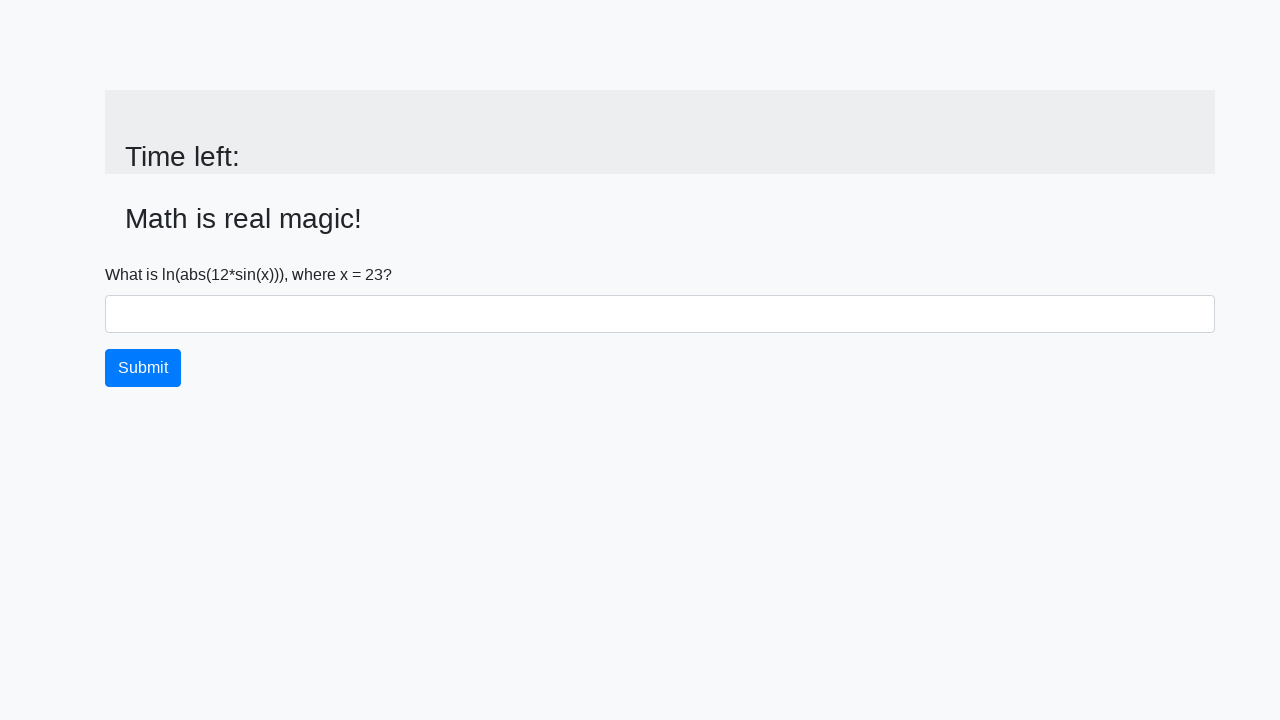

Alert accepted and page updated with input value element
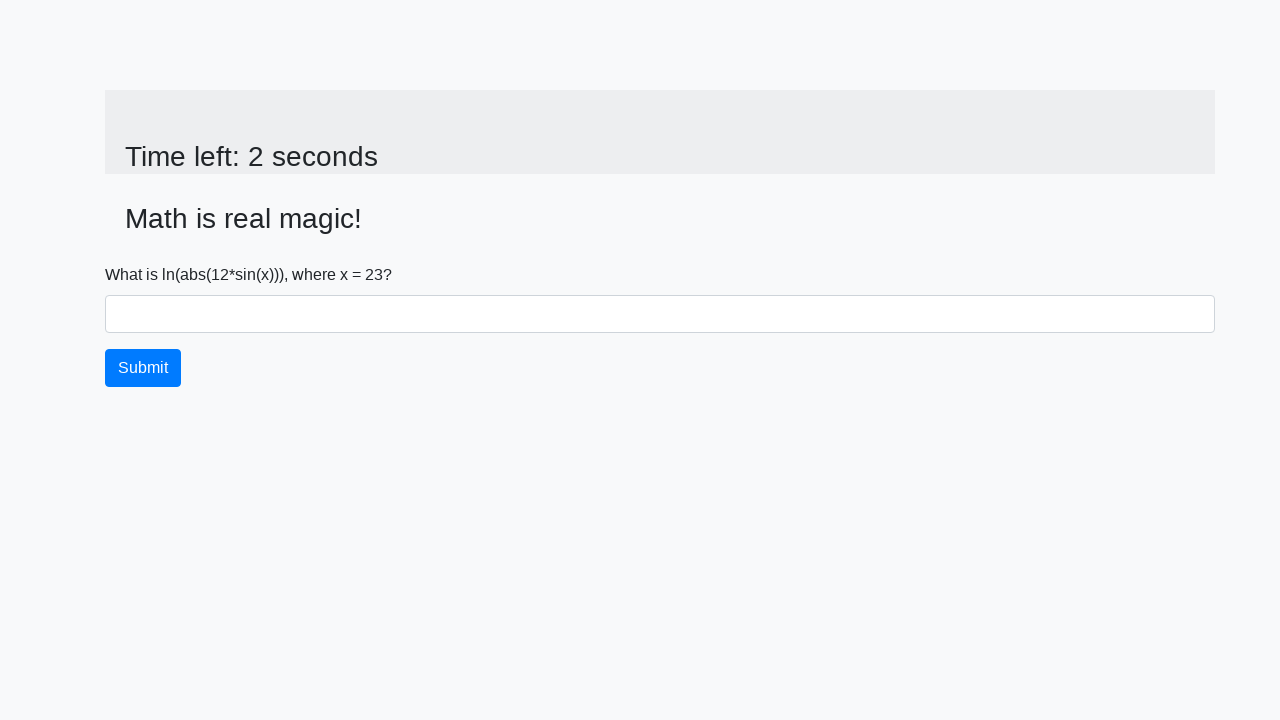

Retrieved x value from page: 23
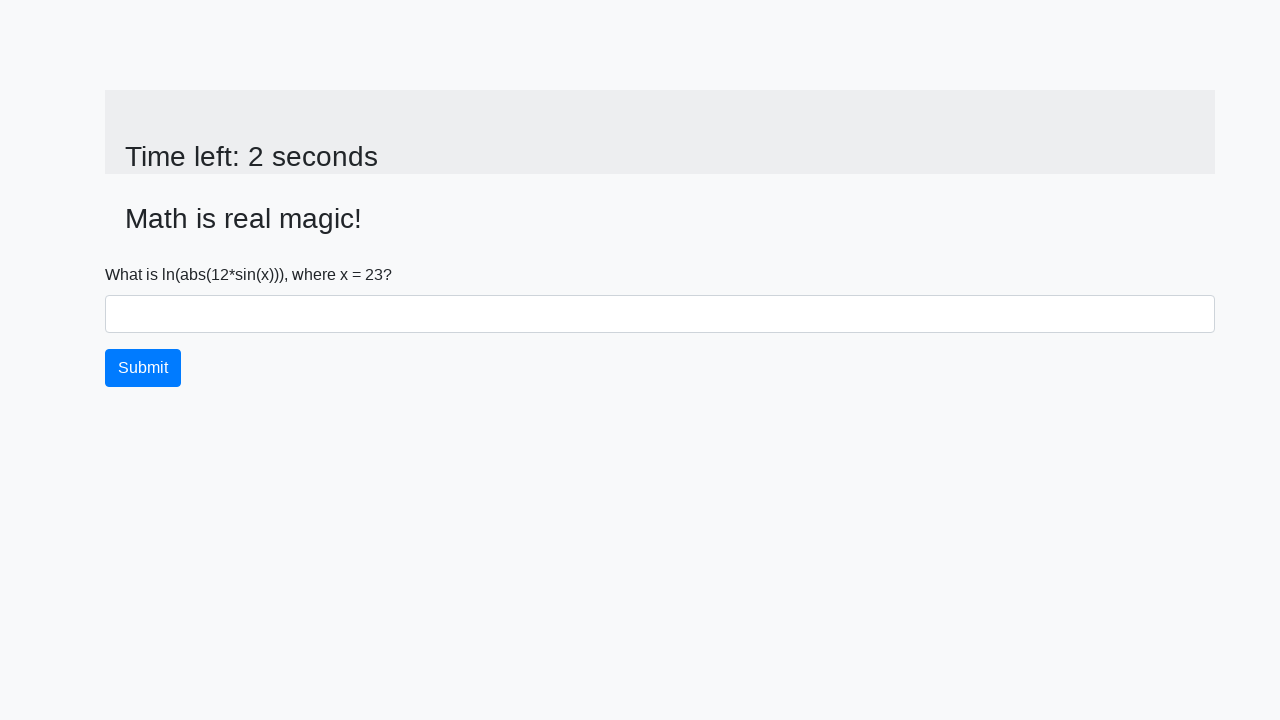

Calculated answer using formula: 2.3179312215110865
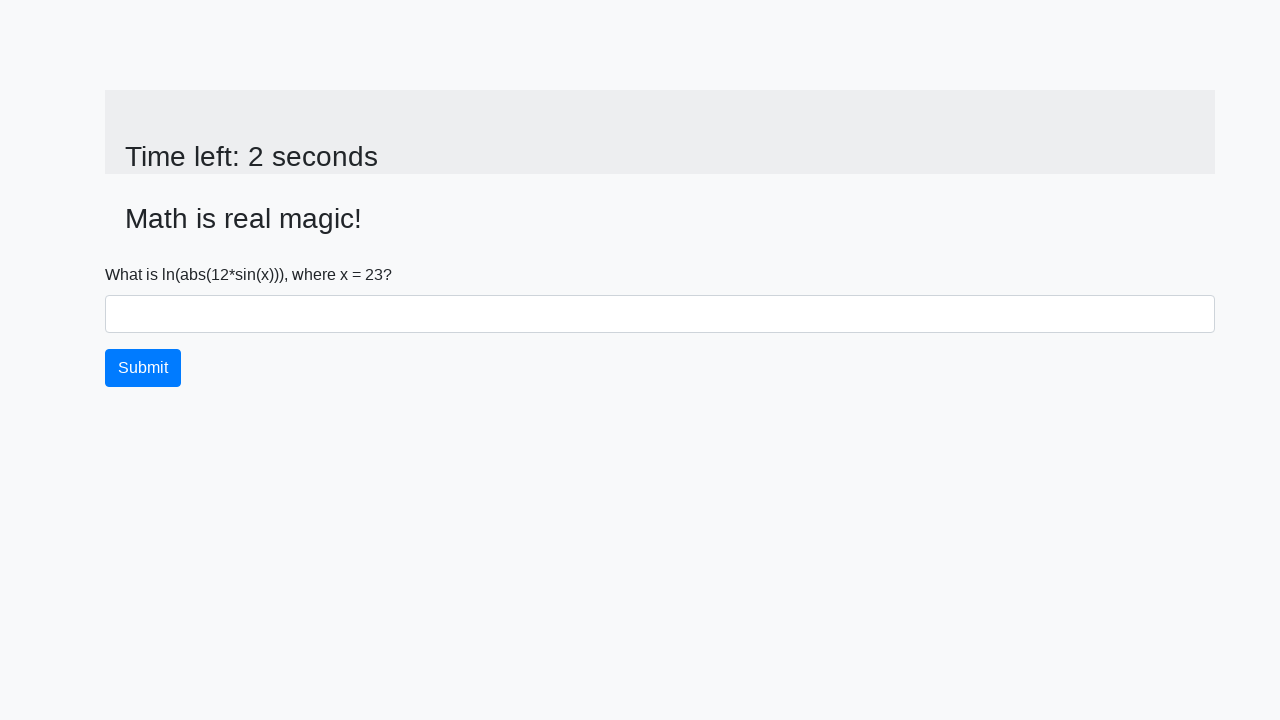

Filled answer field with calculated value: 2.3179312215110865 on #answer
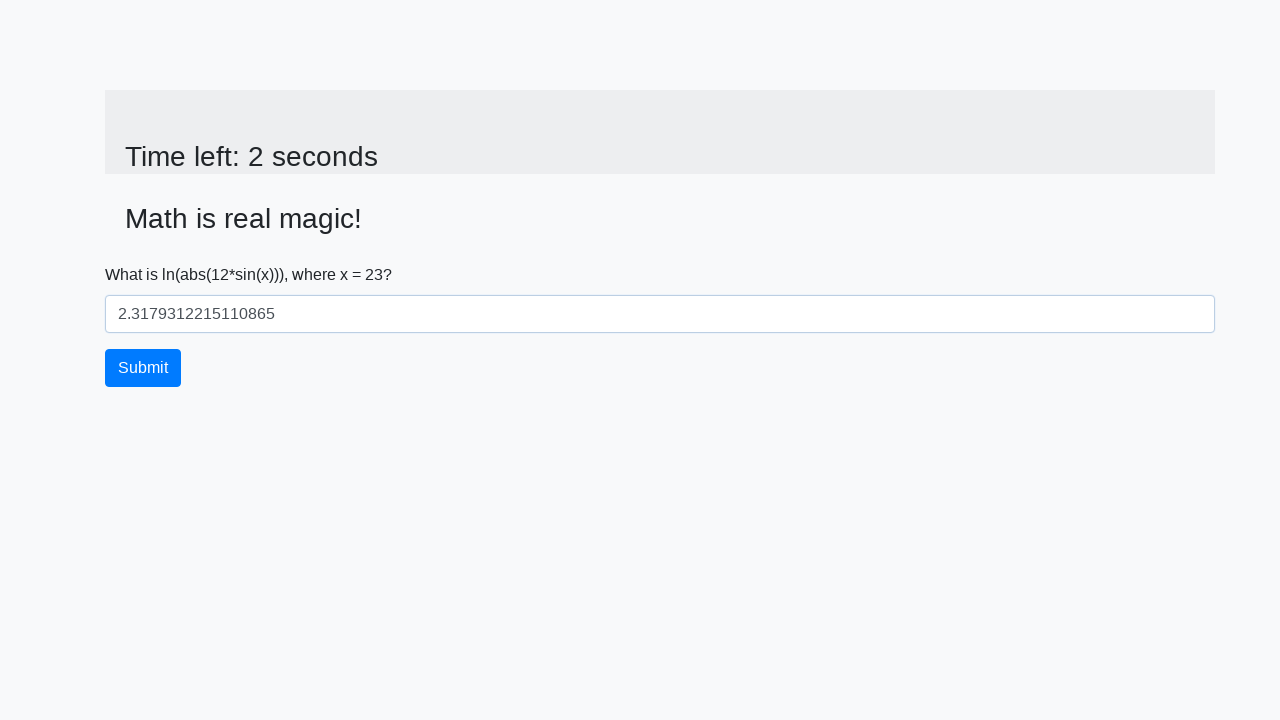

Clicked submit button to submit form at (143, 368) on [type='submit']
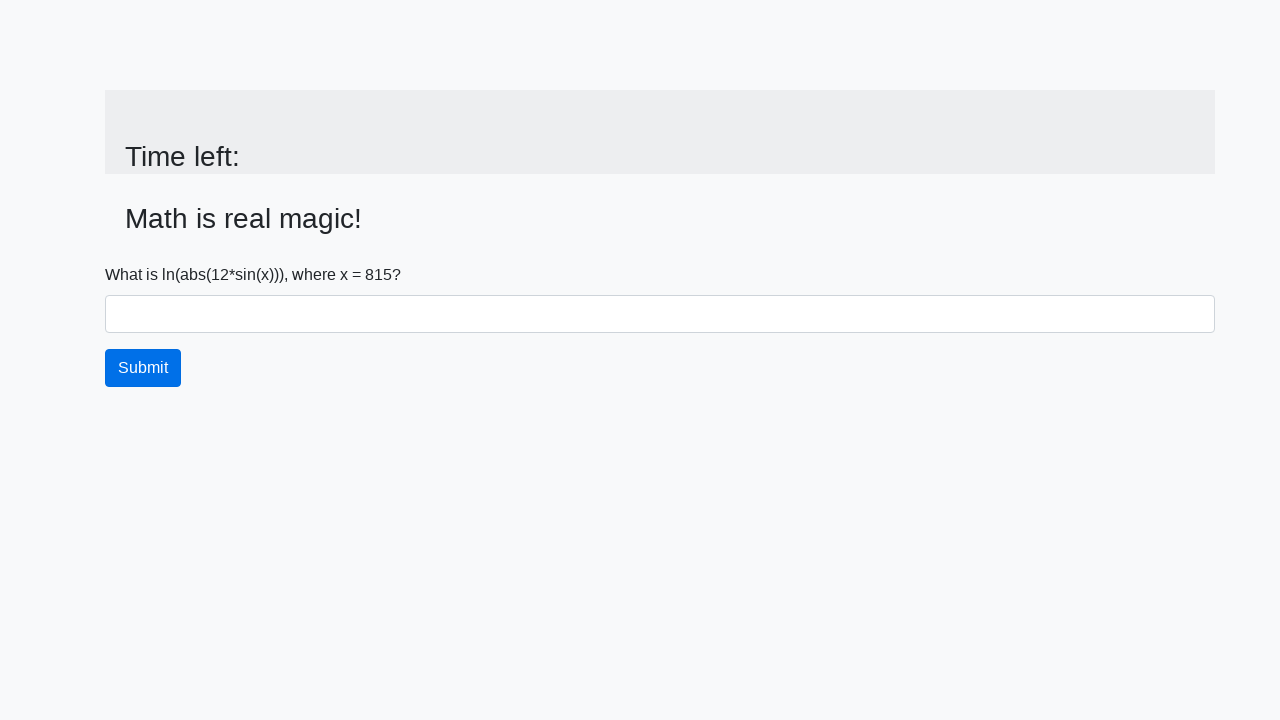

Waited for page to process submission
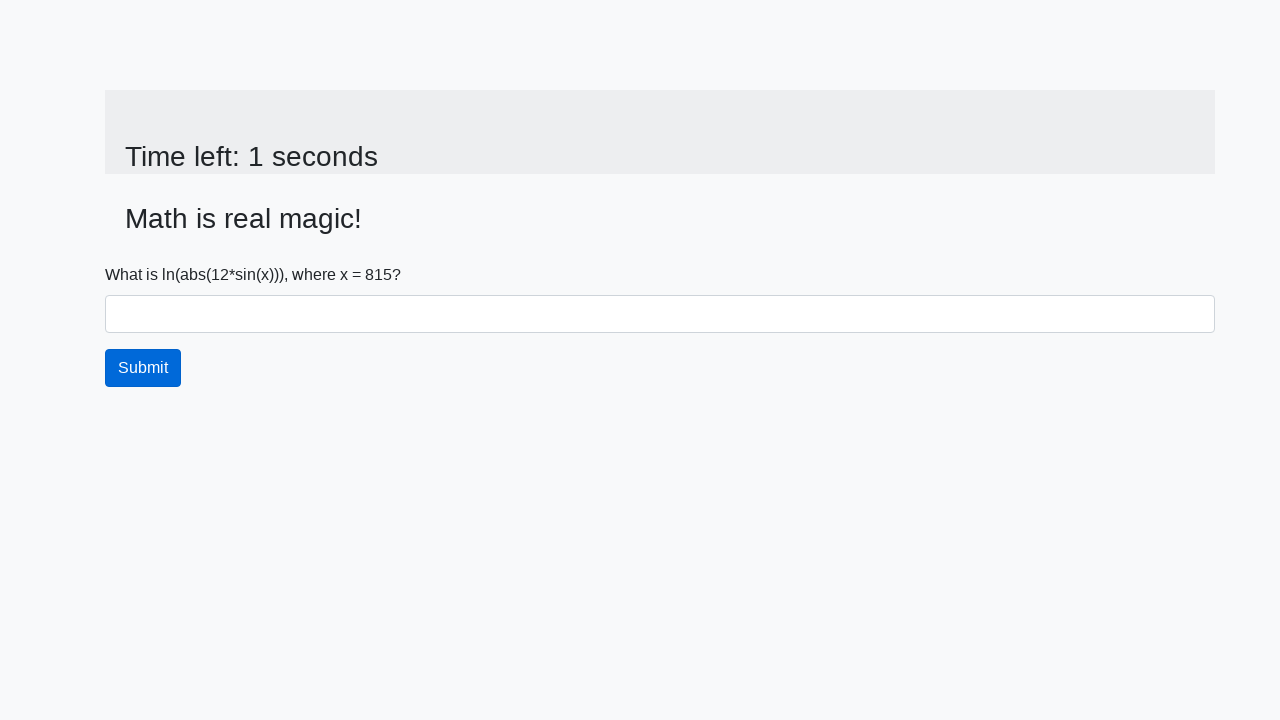

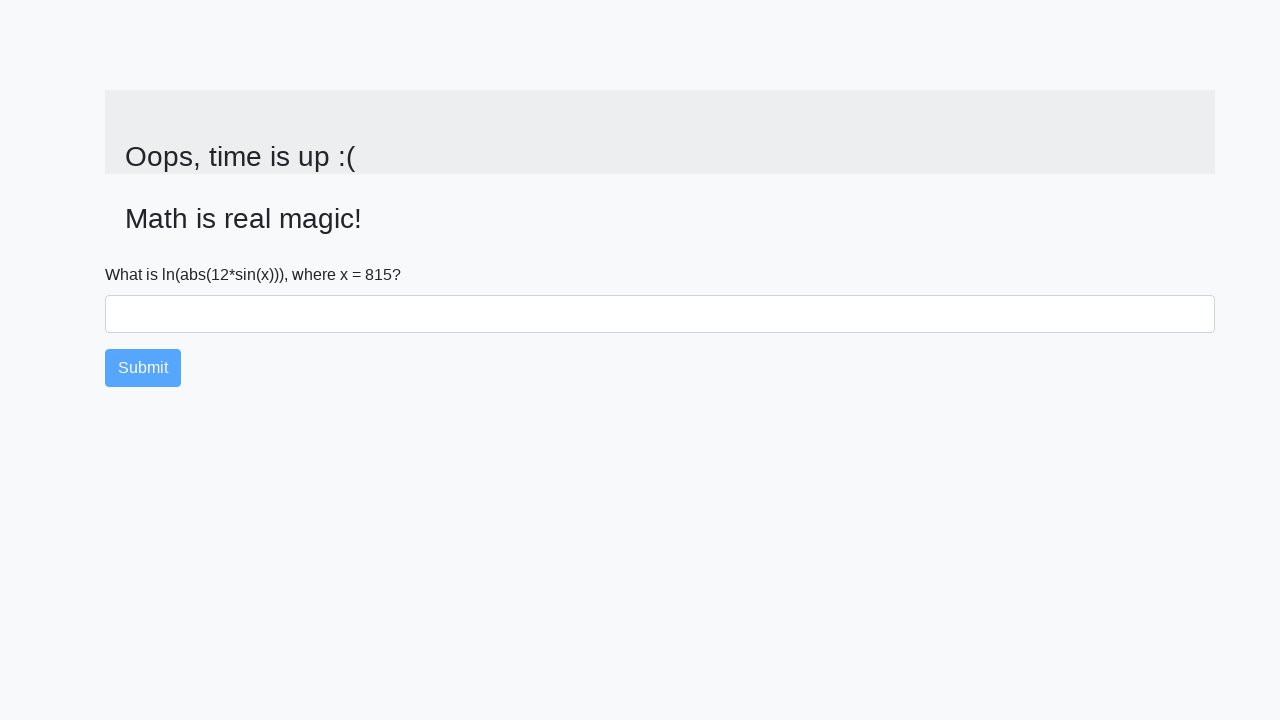